Tests dropdown menu interaction by clicking the dropdown button and selecting the autocomplete option

Starting URL: https://formy-project.herokuapp.com/dropdown

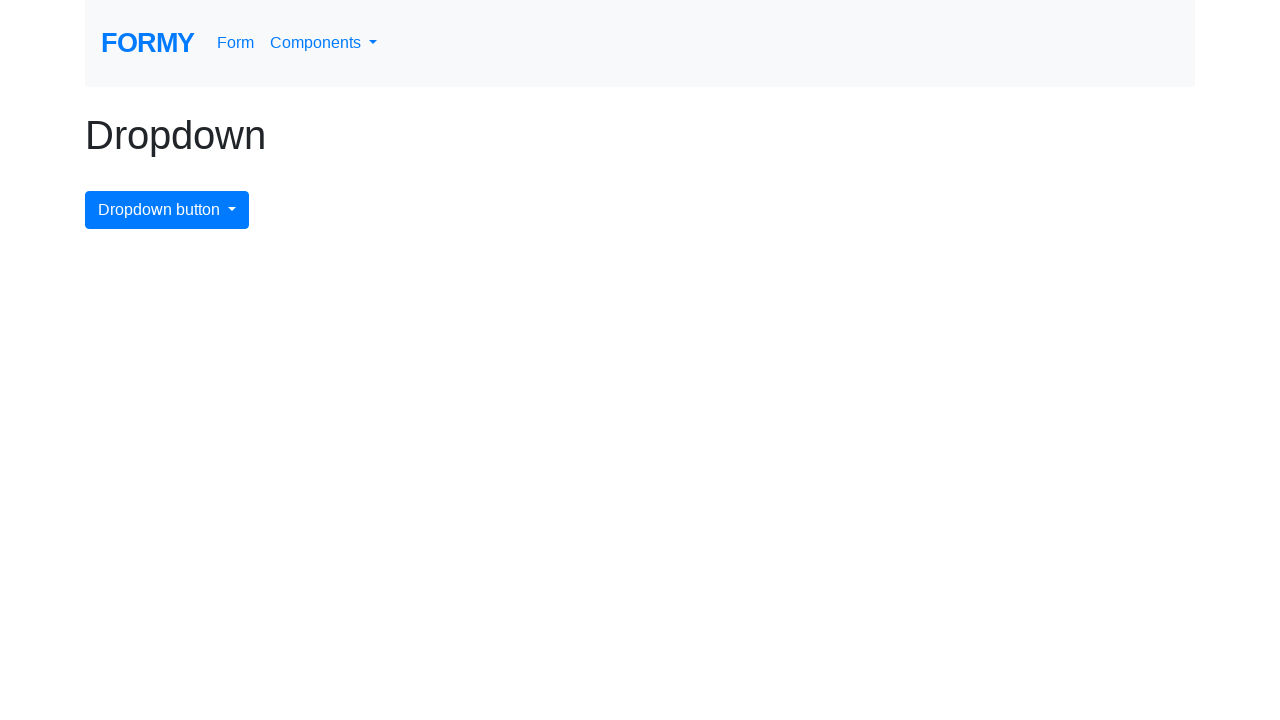

Clicked dropdown menu button at (167, 210) on #dropdownMenuButton
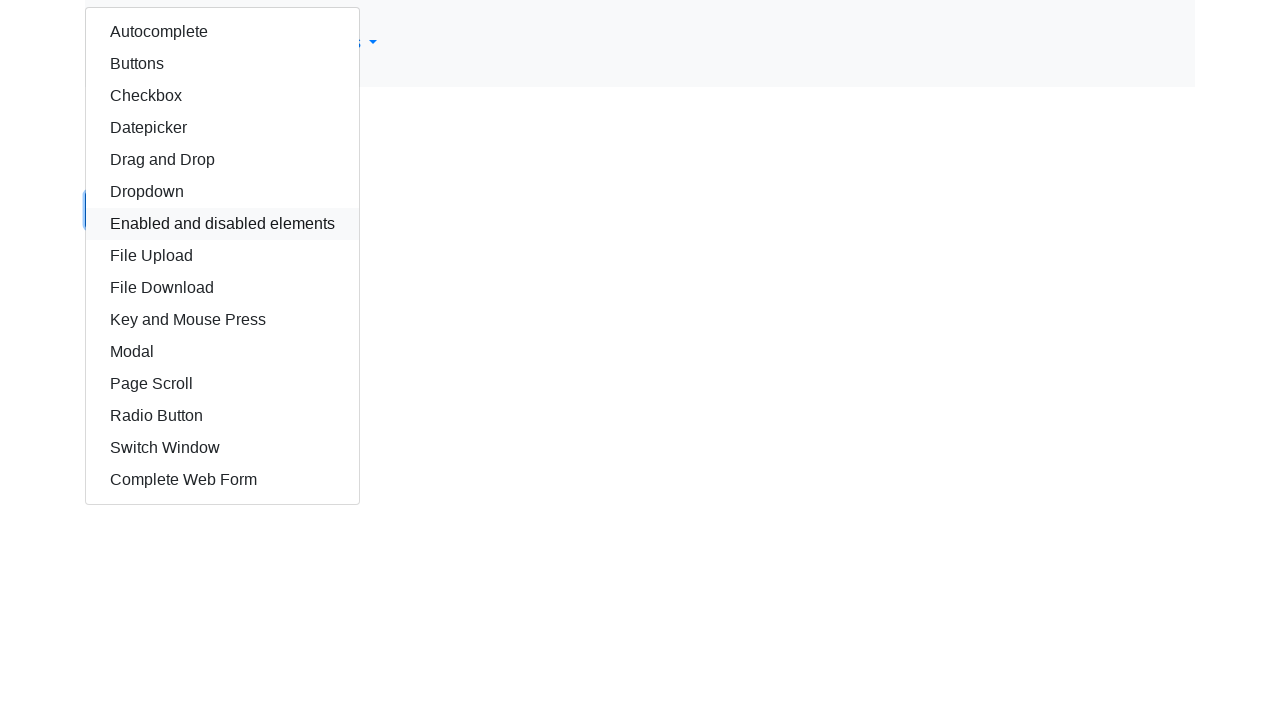

Clicked autocomplete option from dropdown menu at (222, 32) on #autocomplete
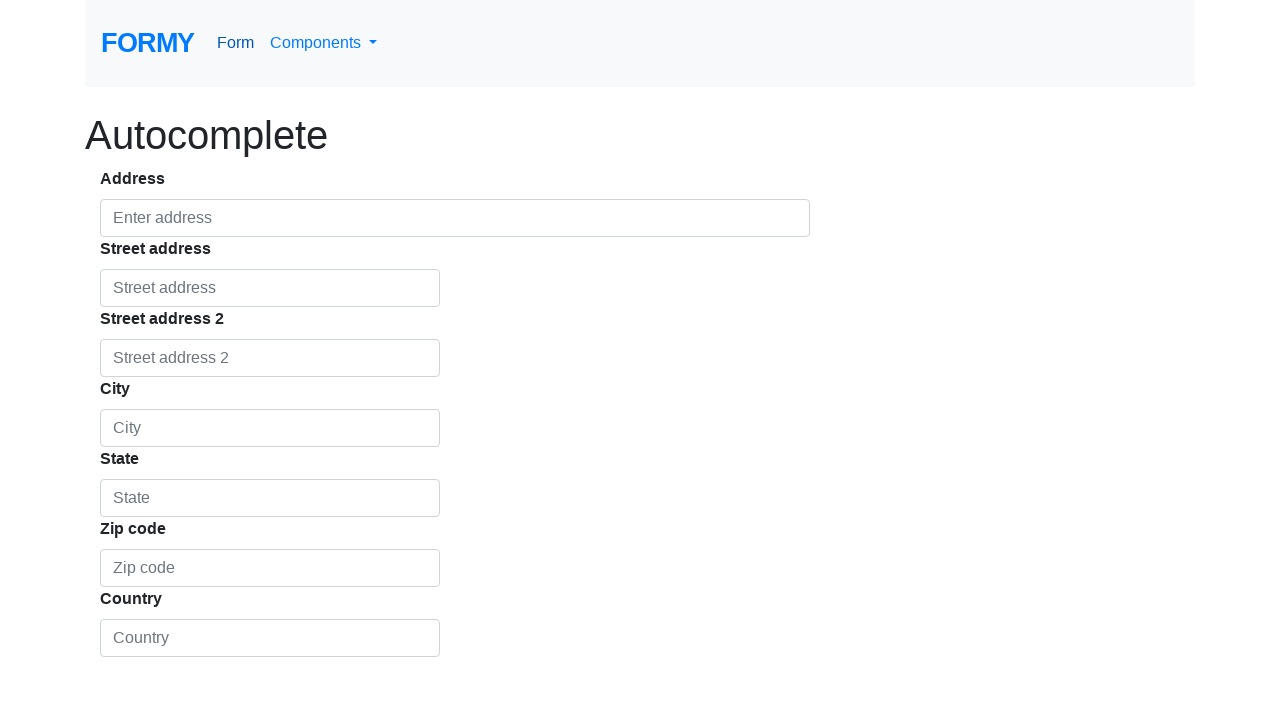

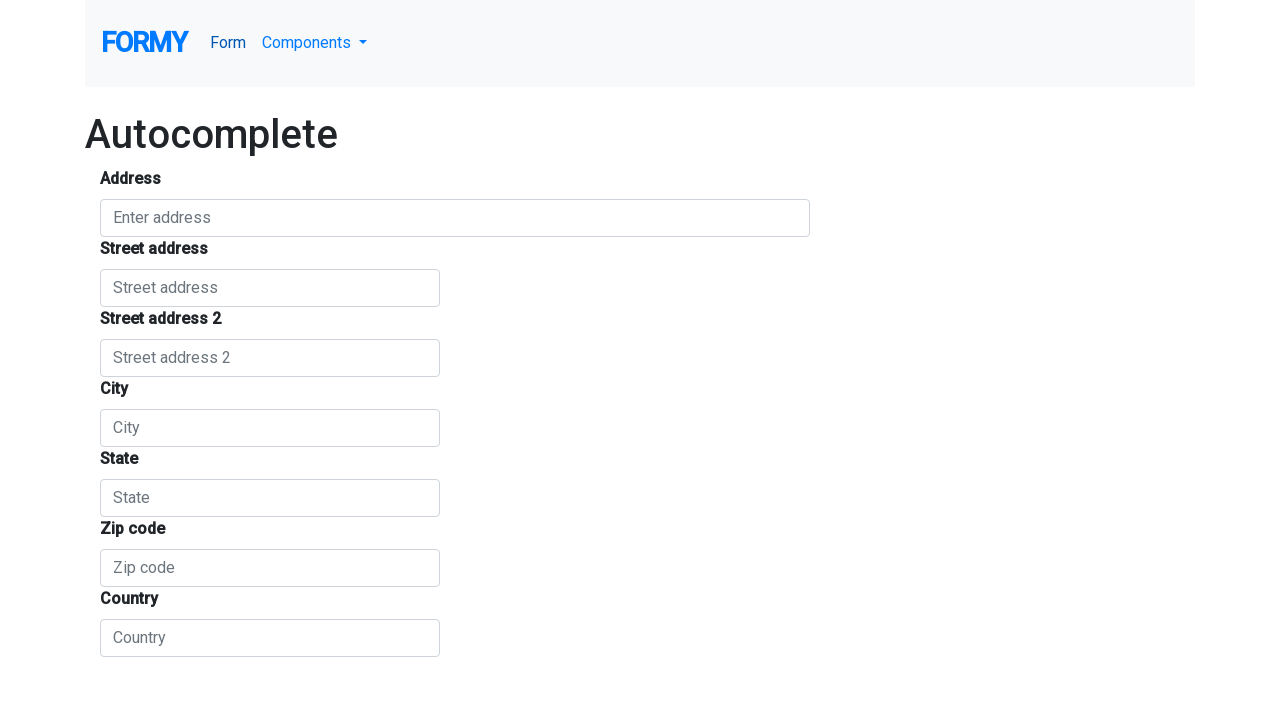